Tests element appearance functionality by waiting for a hidden element to become visible and retrieving its text

Starting URL: https://manojkumar4636.github.io/Selenium_Practice_Hub/pages/appear.html

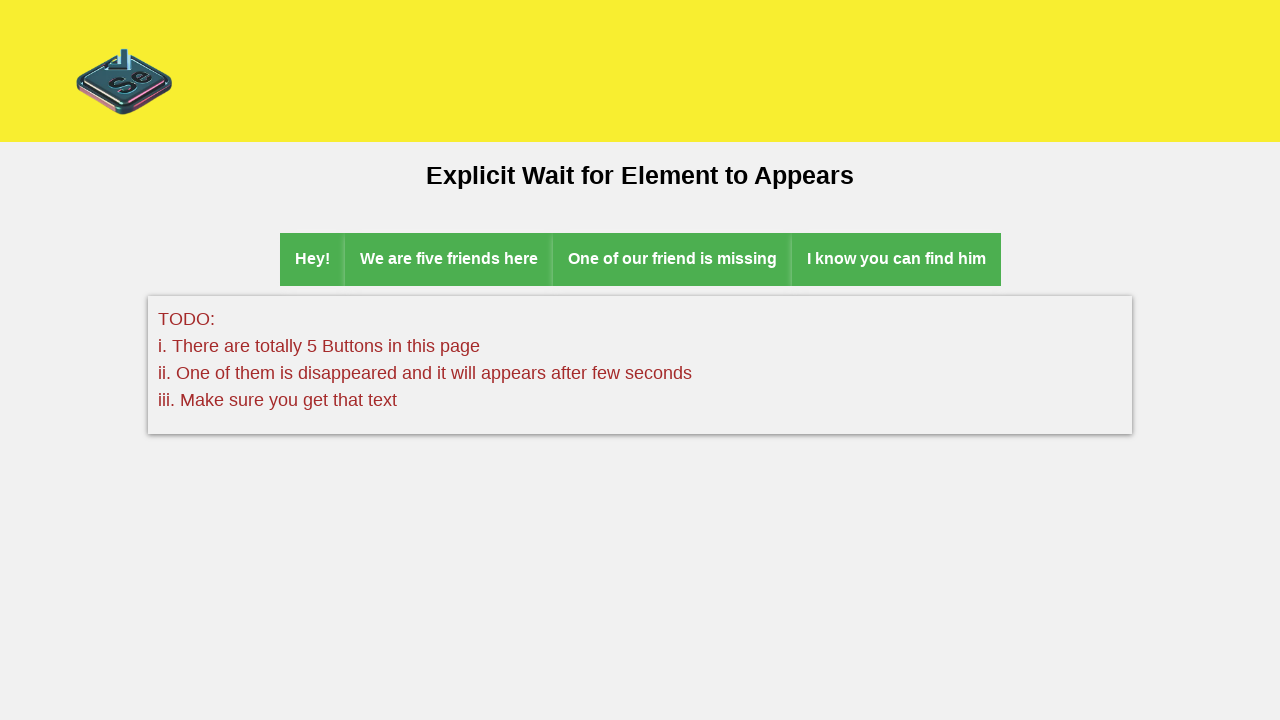

Waited for hidden element to become visible
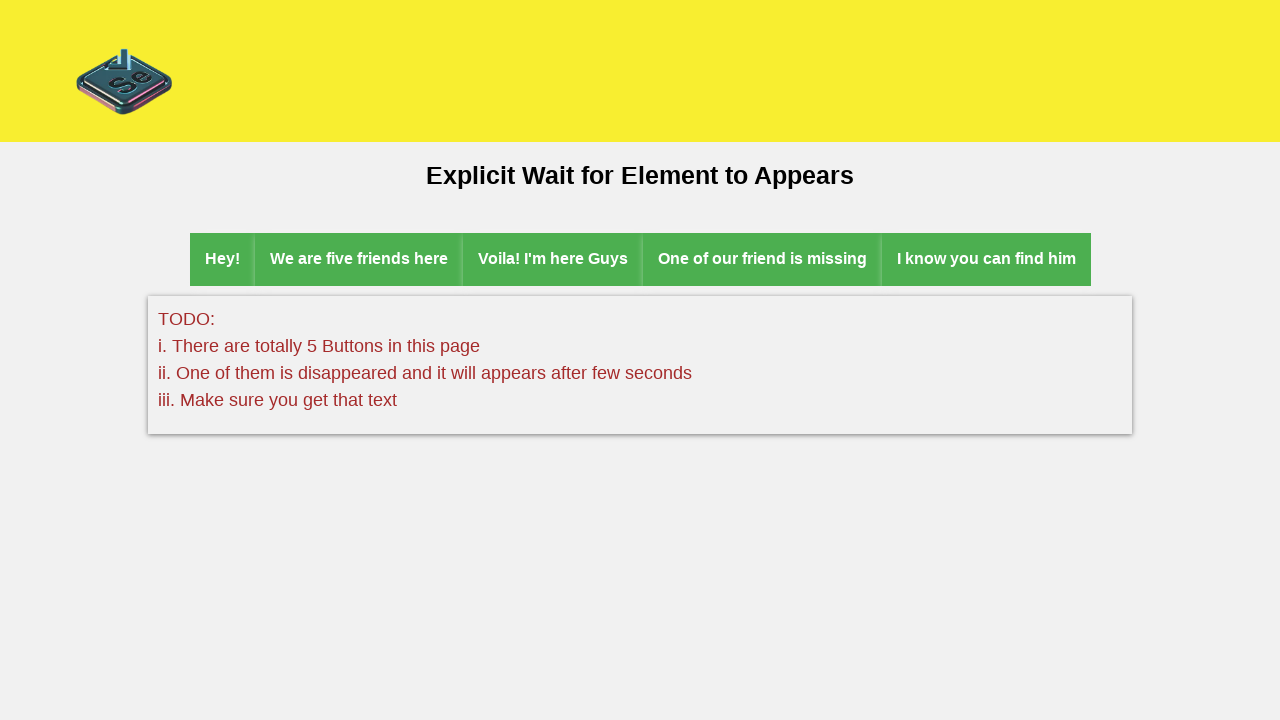

Retrieved text from appeared element: Voila! I'm here Guys
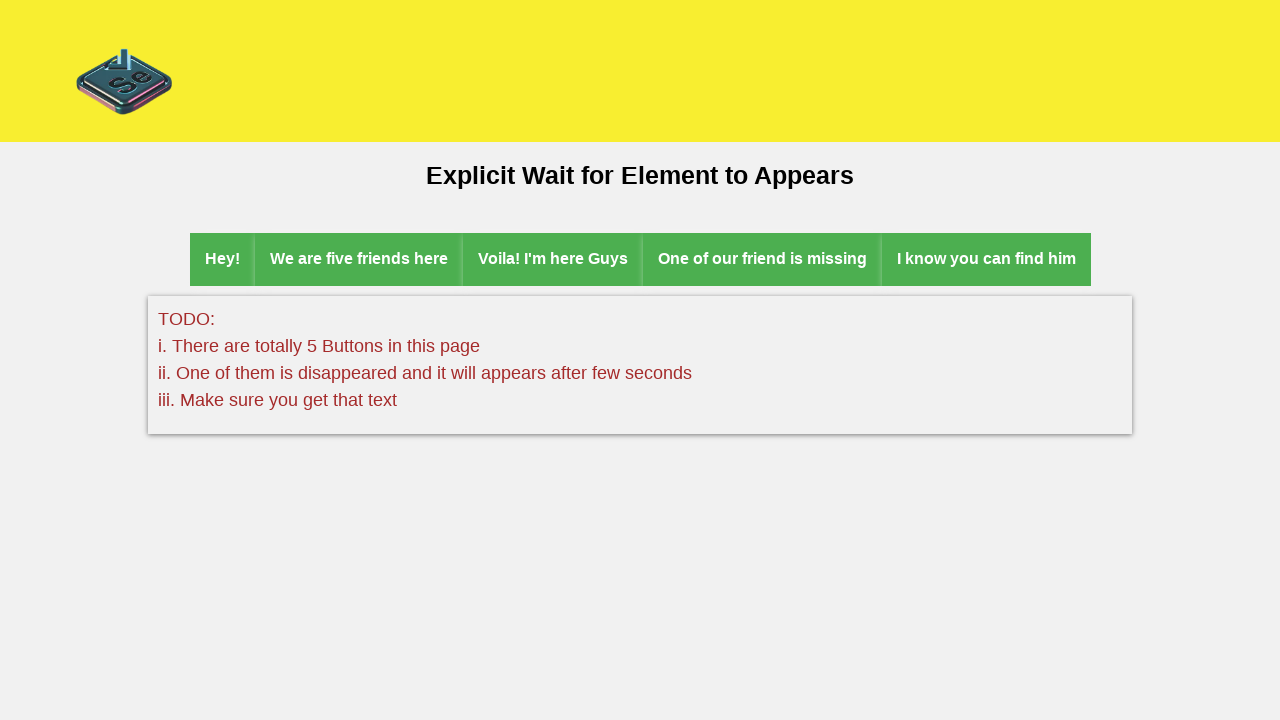

Printed retrieved text: Voila! I'm here Guys
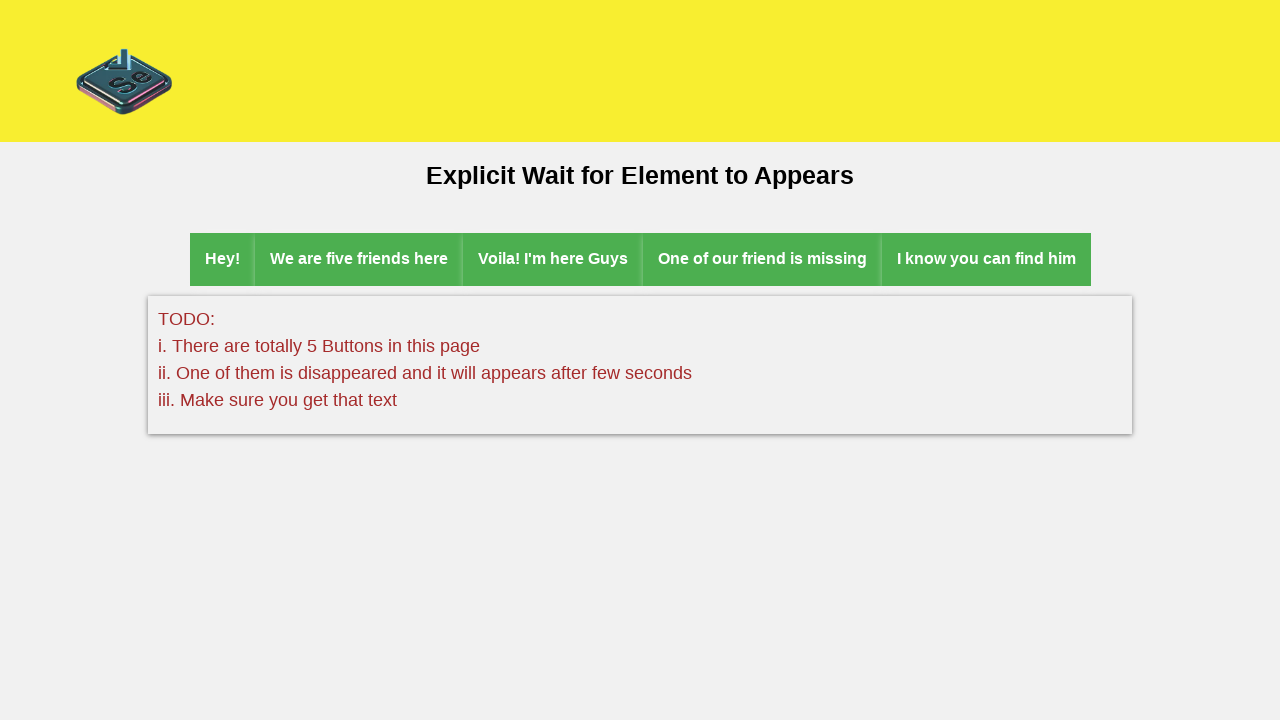

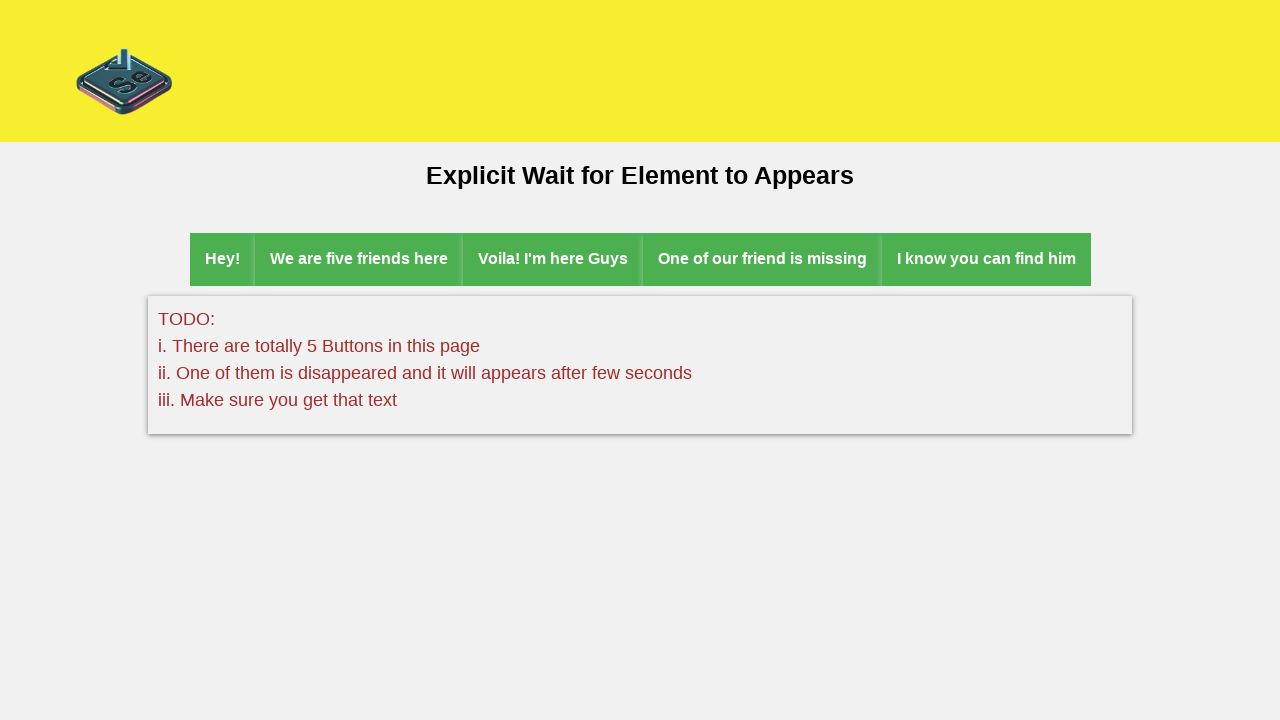